Tests keyboard key press functionality by sending Space and Left Arrow keys to an element and verifying the displayed result text shows the correct key pressed.

Starting URL: http://the-internet.herokuapp.com/key_presses

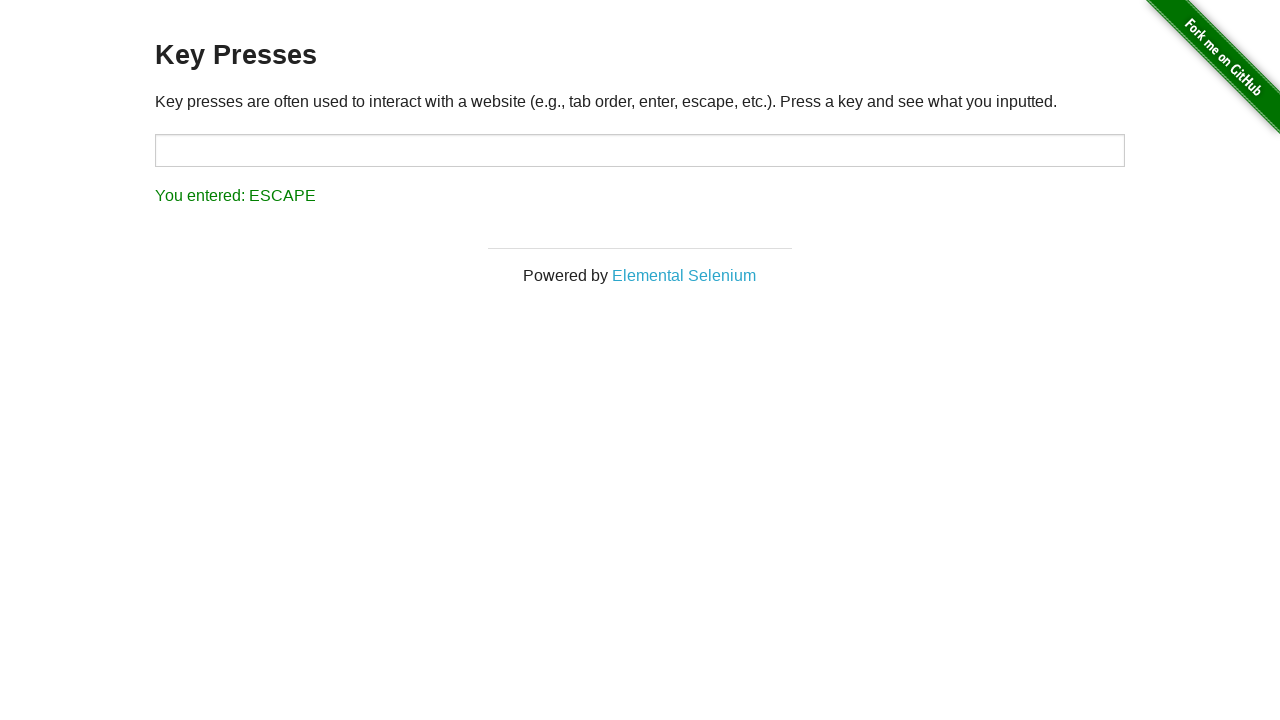

Pressed Space key on target element on #target
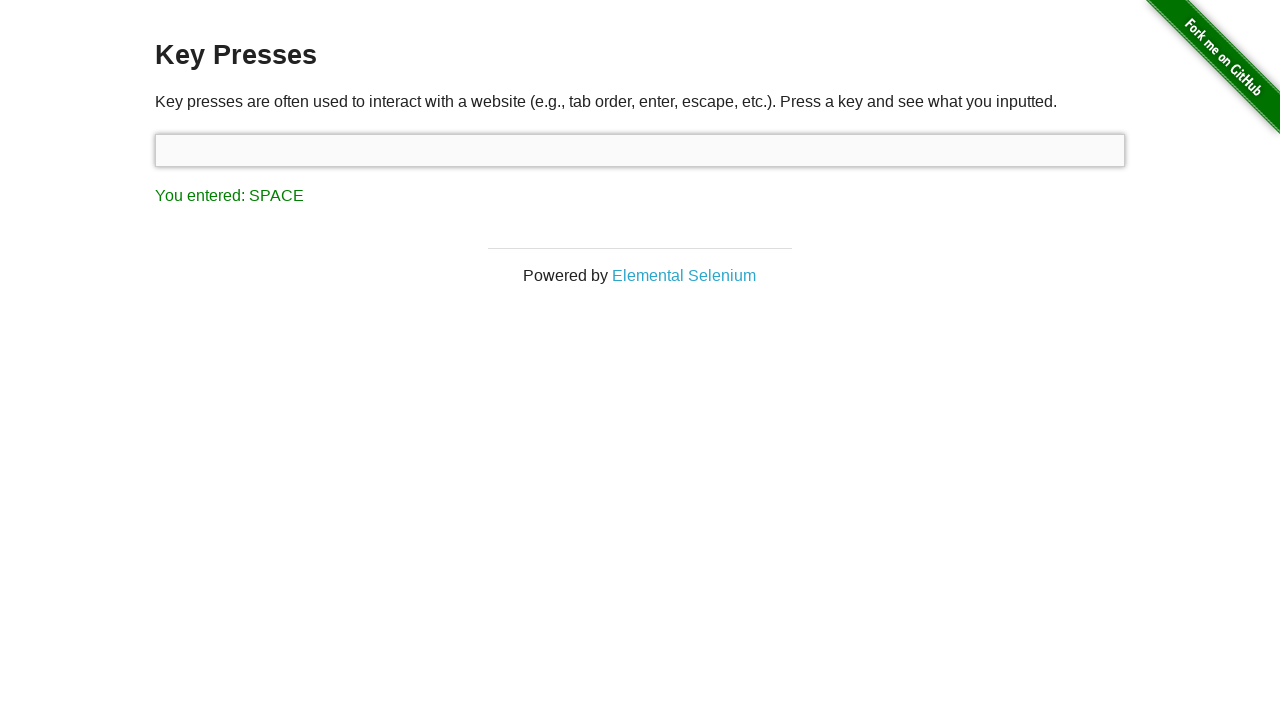

Verified result displays 'You entered: SPACE'
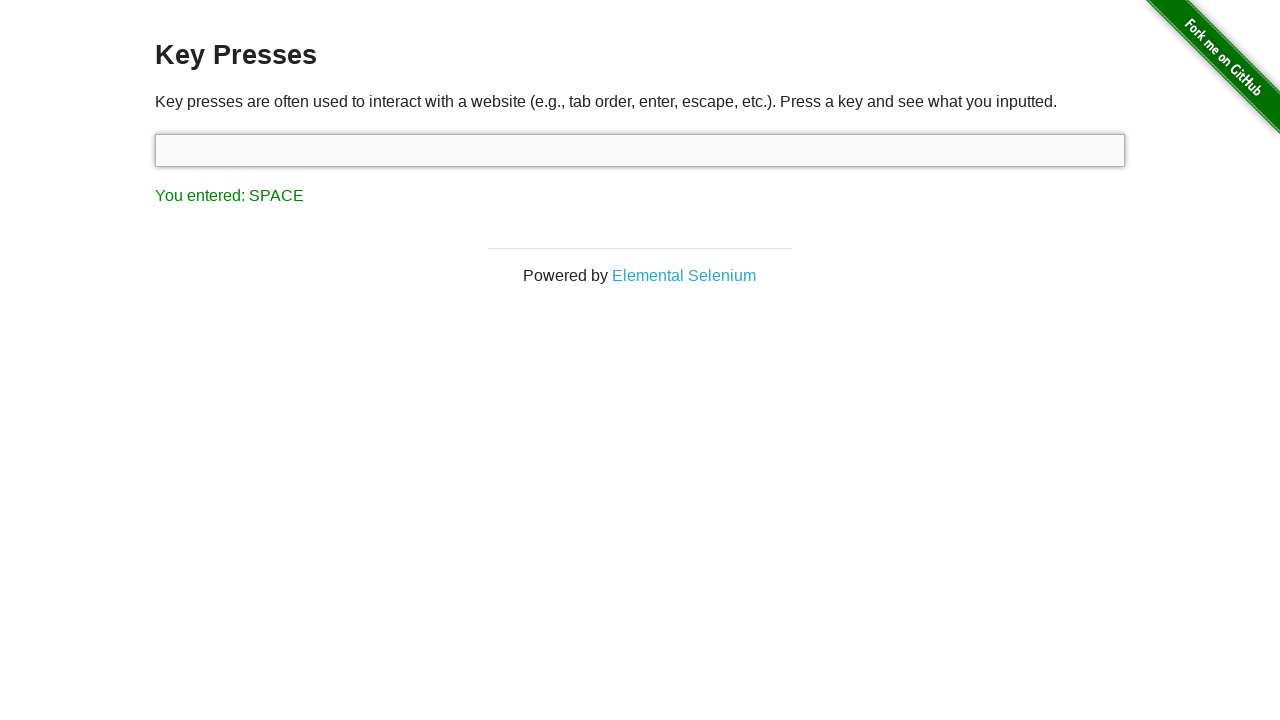

Pressed Left Arrow key
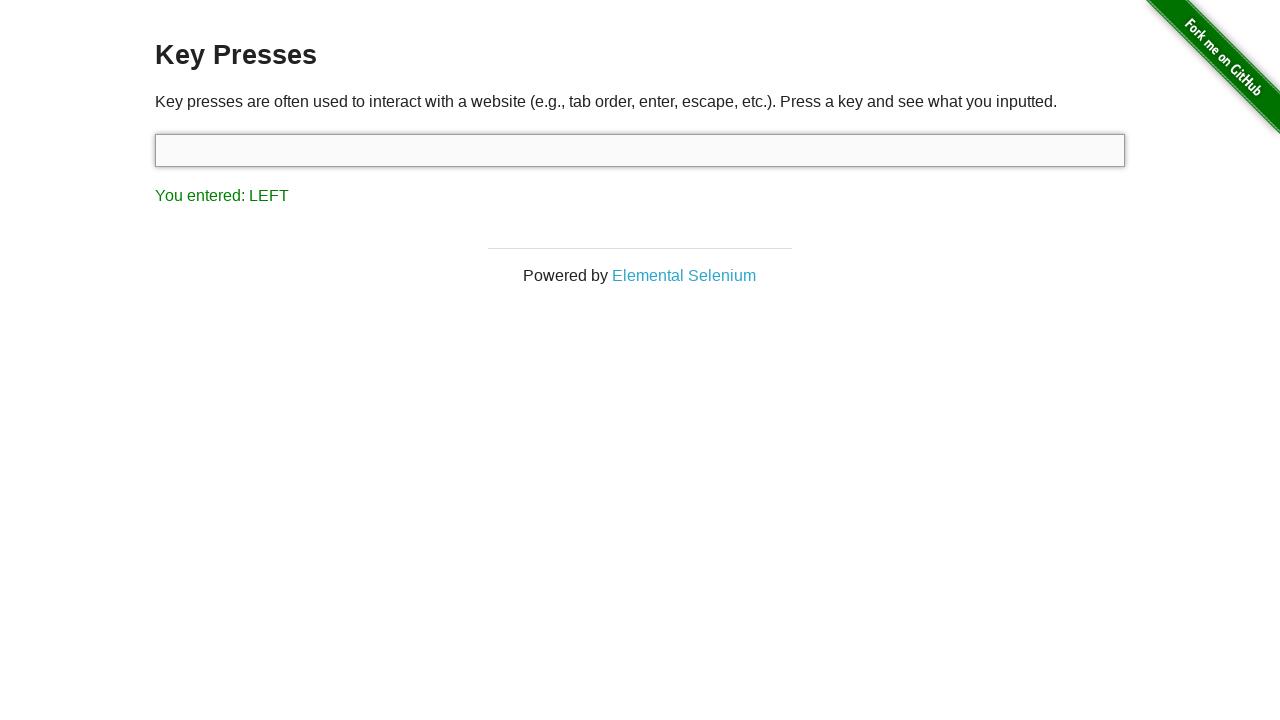

Verified result displays 'You entered: LEFT'
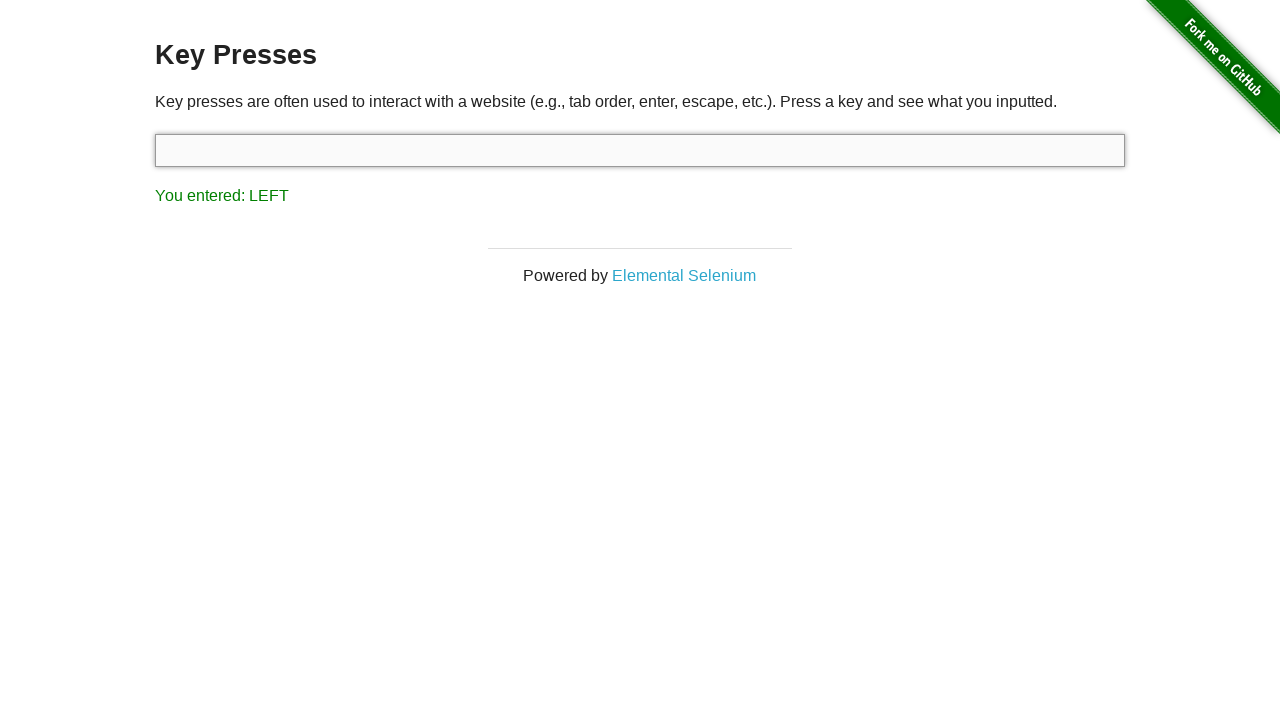

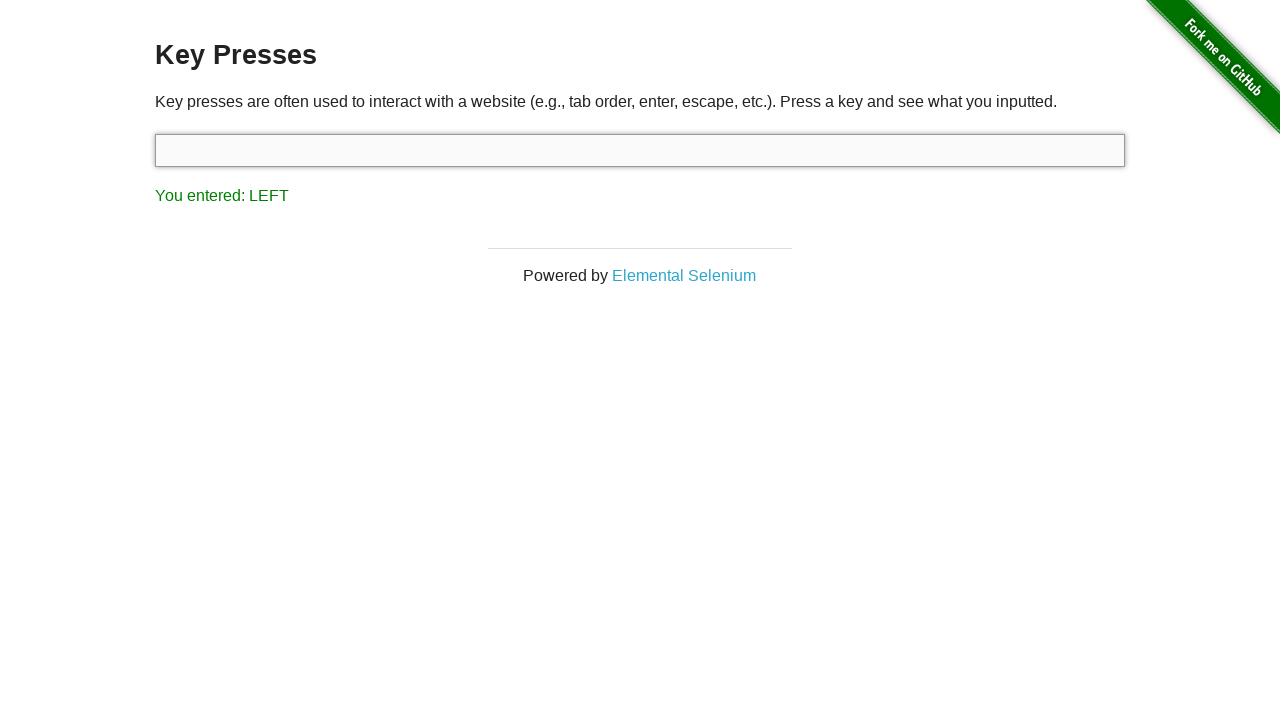